Tests iframe switching and JavaScript alert handling by navigating to a W3Schools demo page, switching to the result iframe, clicking the "Try it" button, and accepting the prompt alert.

Starting URL: https://www.w3schools.com/js/tryit.asp?filename=tryjs_prompt

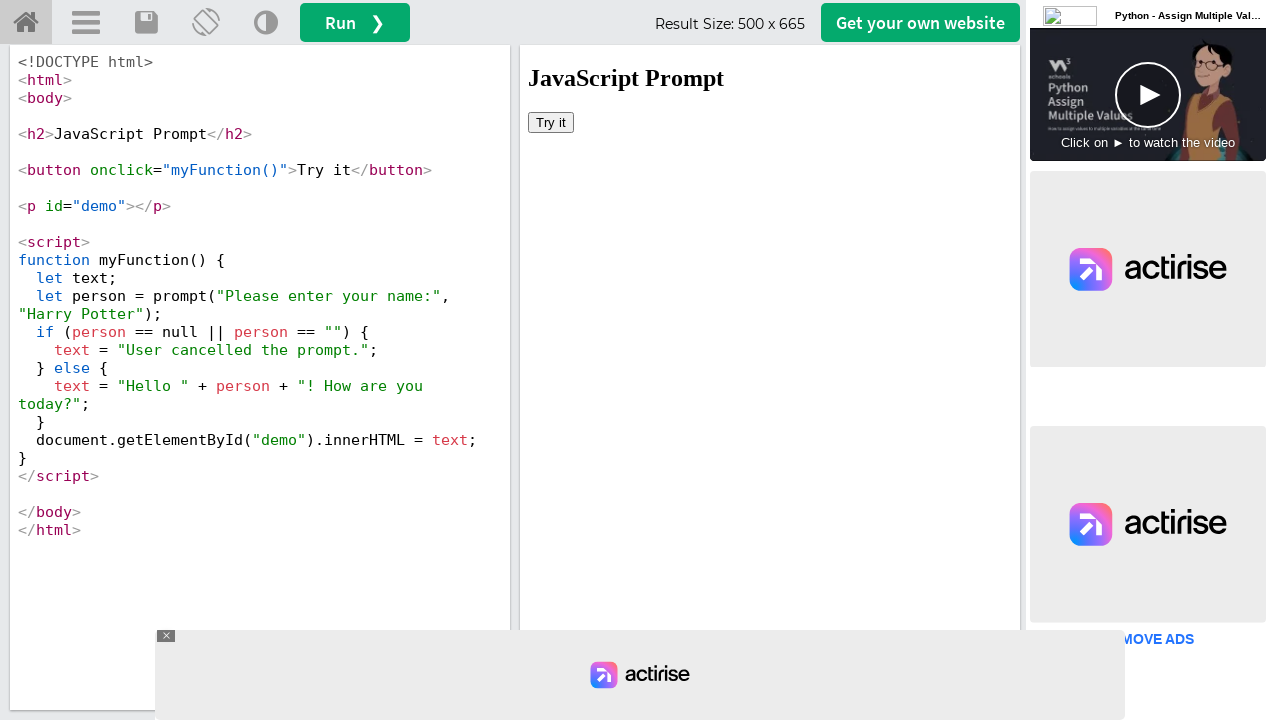

Set viewport size to 1920x1080
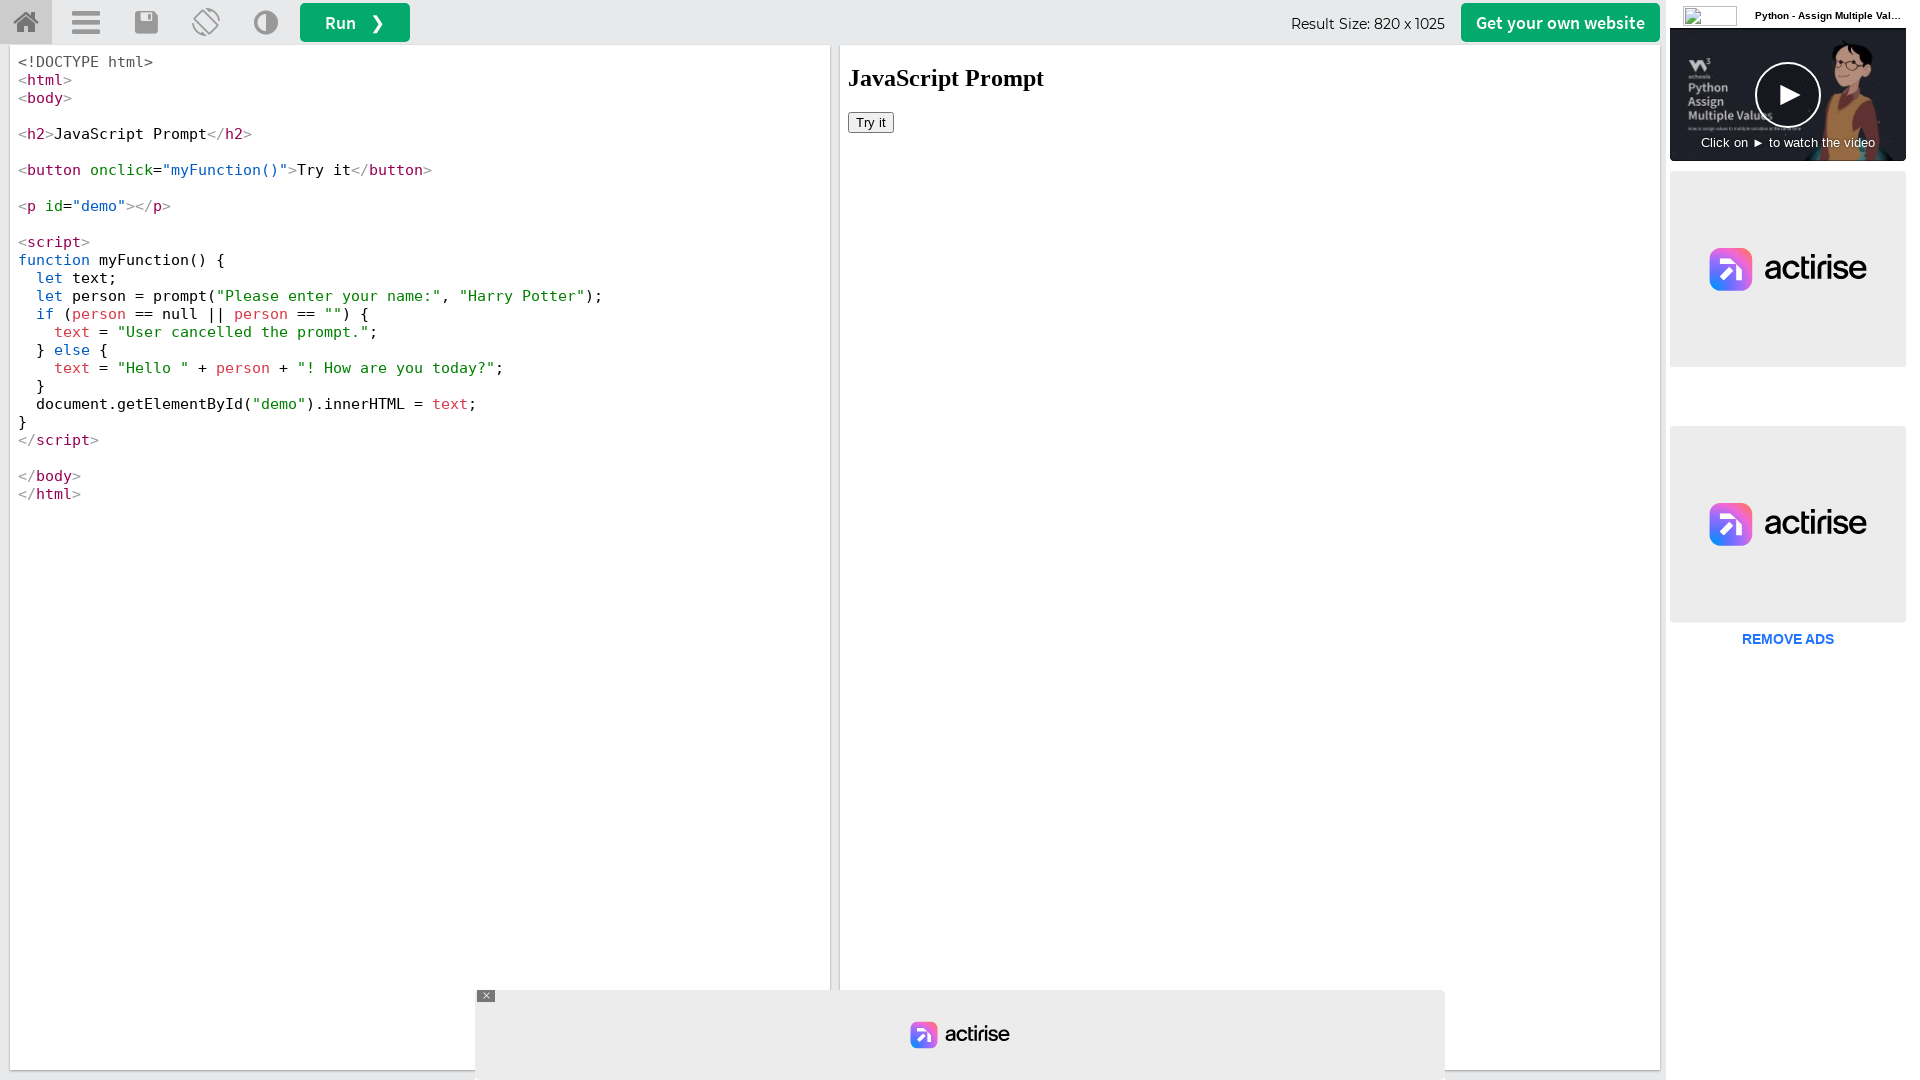

Located the iframeResult frame
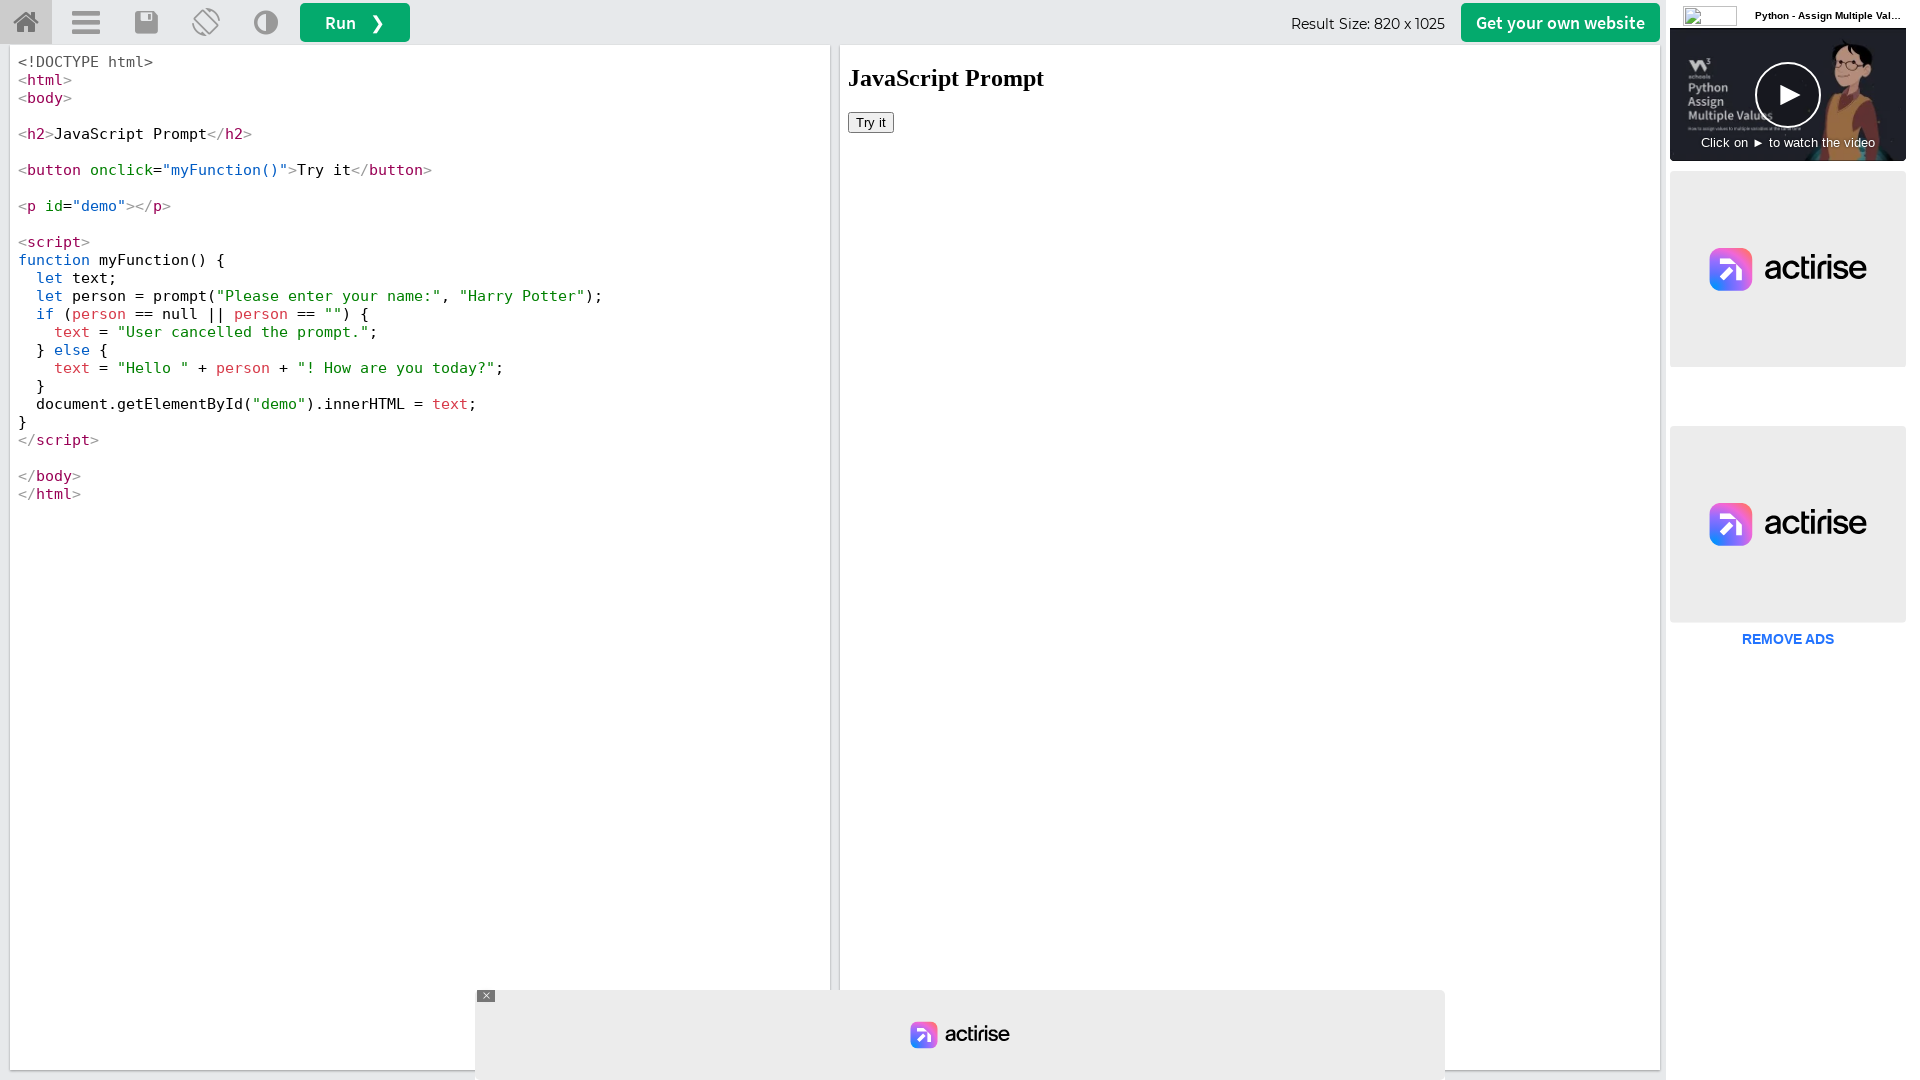

Clicked the 'Try it' button in the iframe at (871, 122) on #iframeResult >> internal:control=enter-frame >> xpath=//button[text()='Try it']
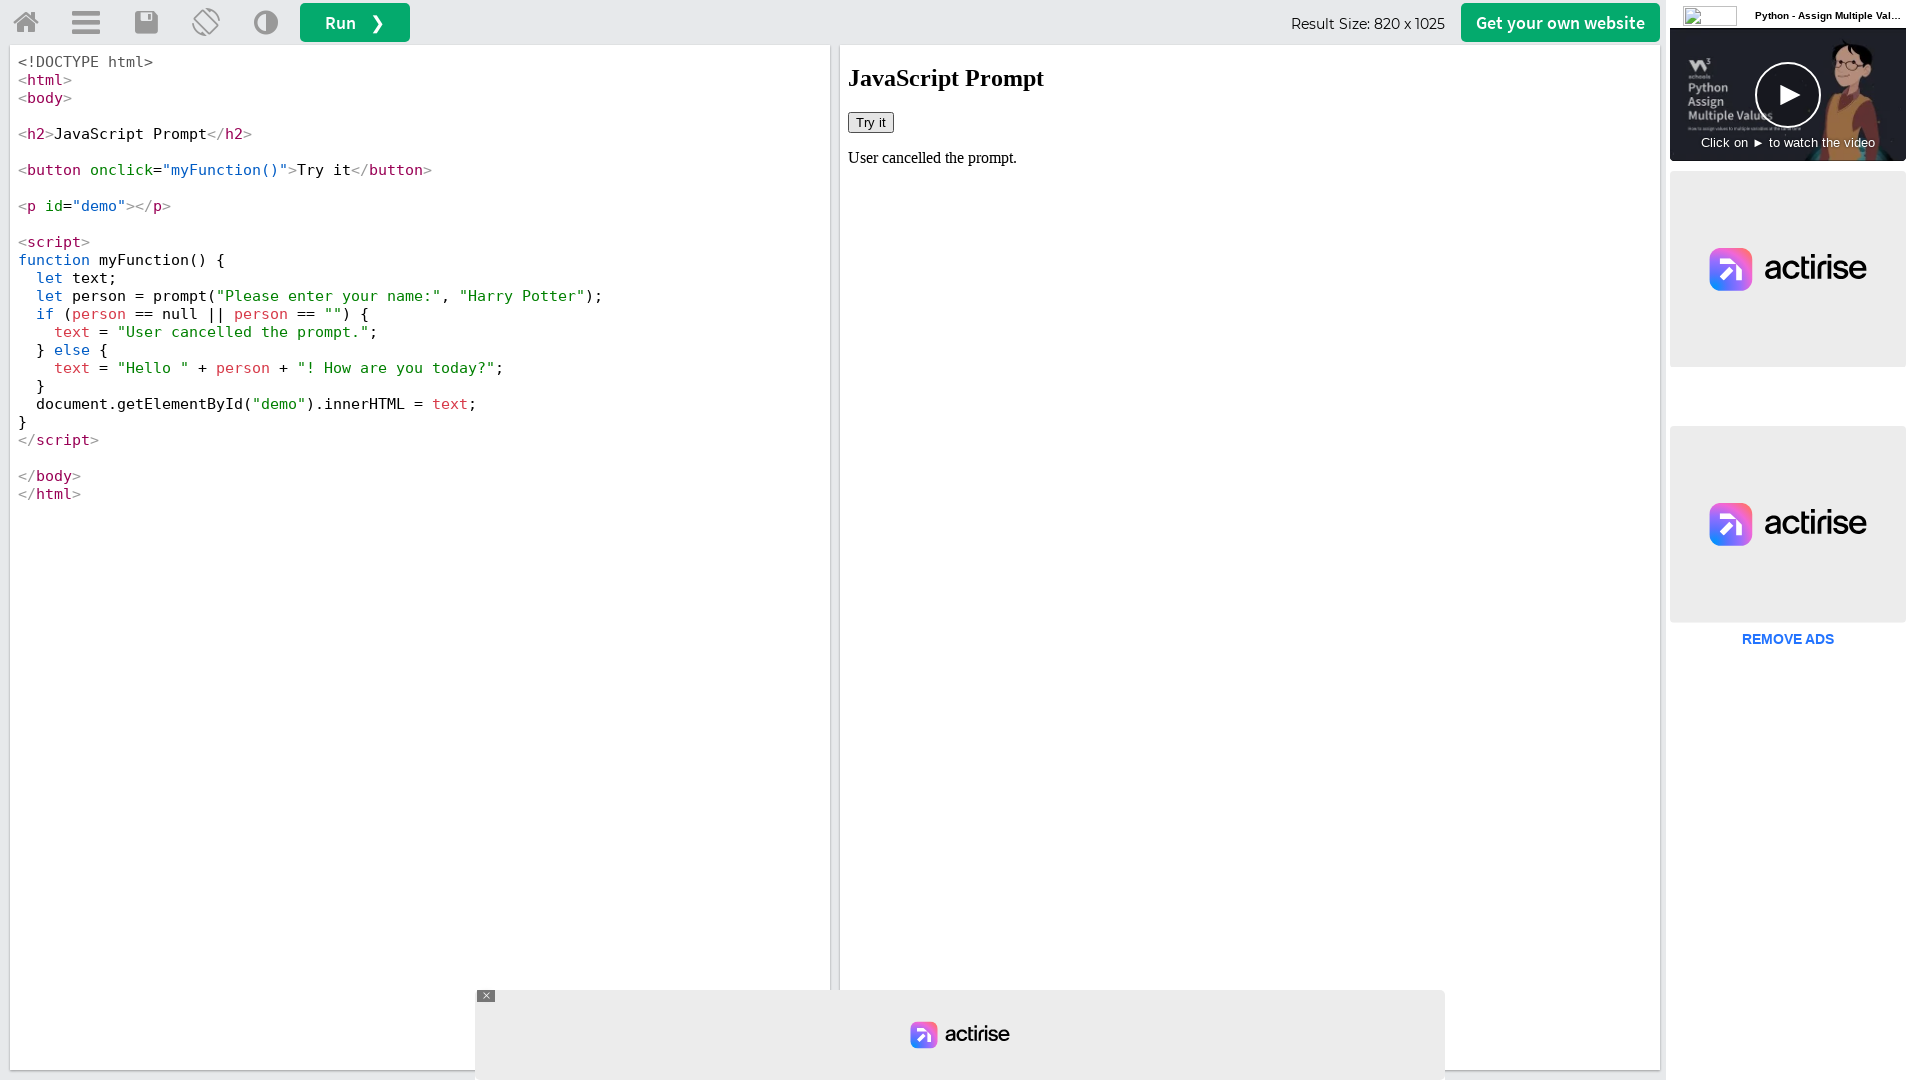

Set up dialog handler to accept alerts
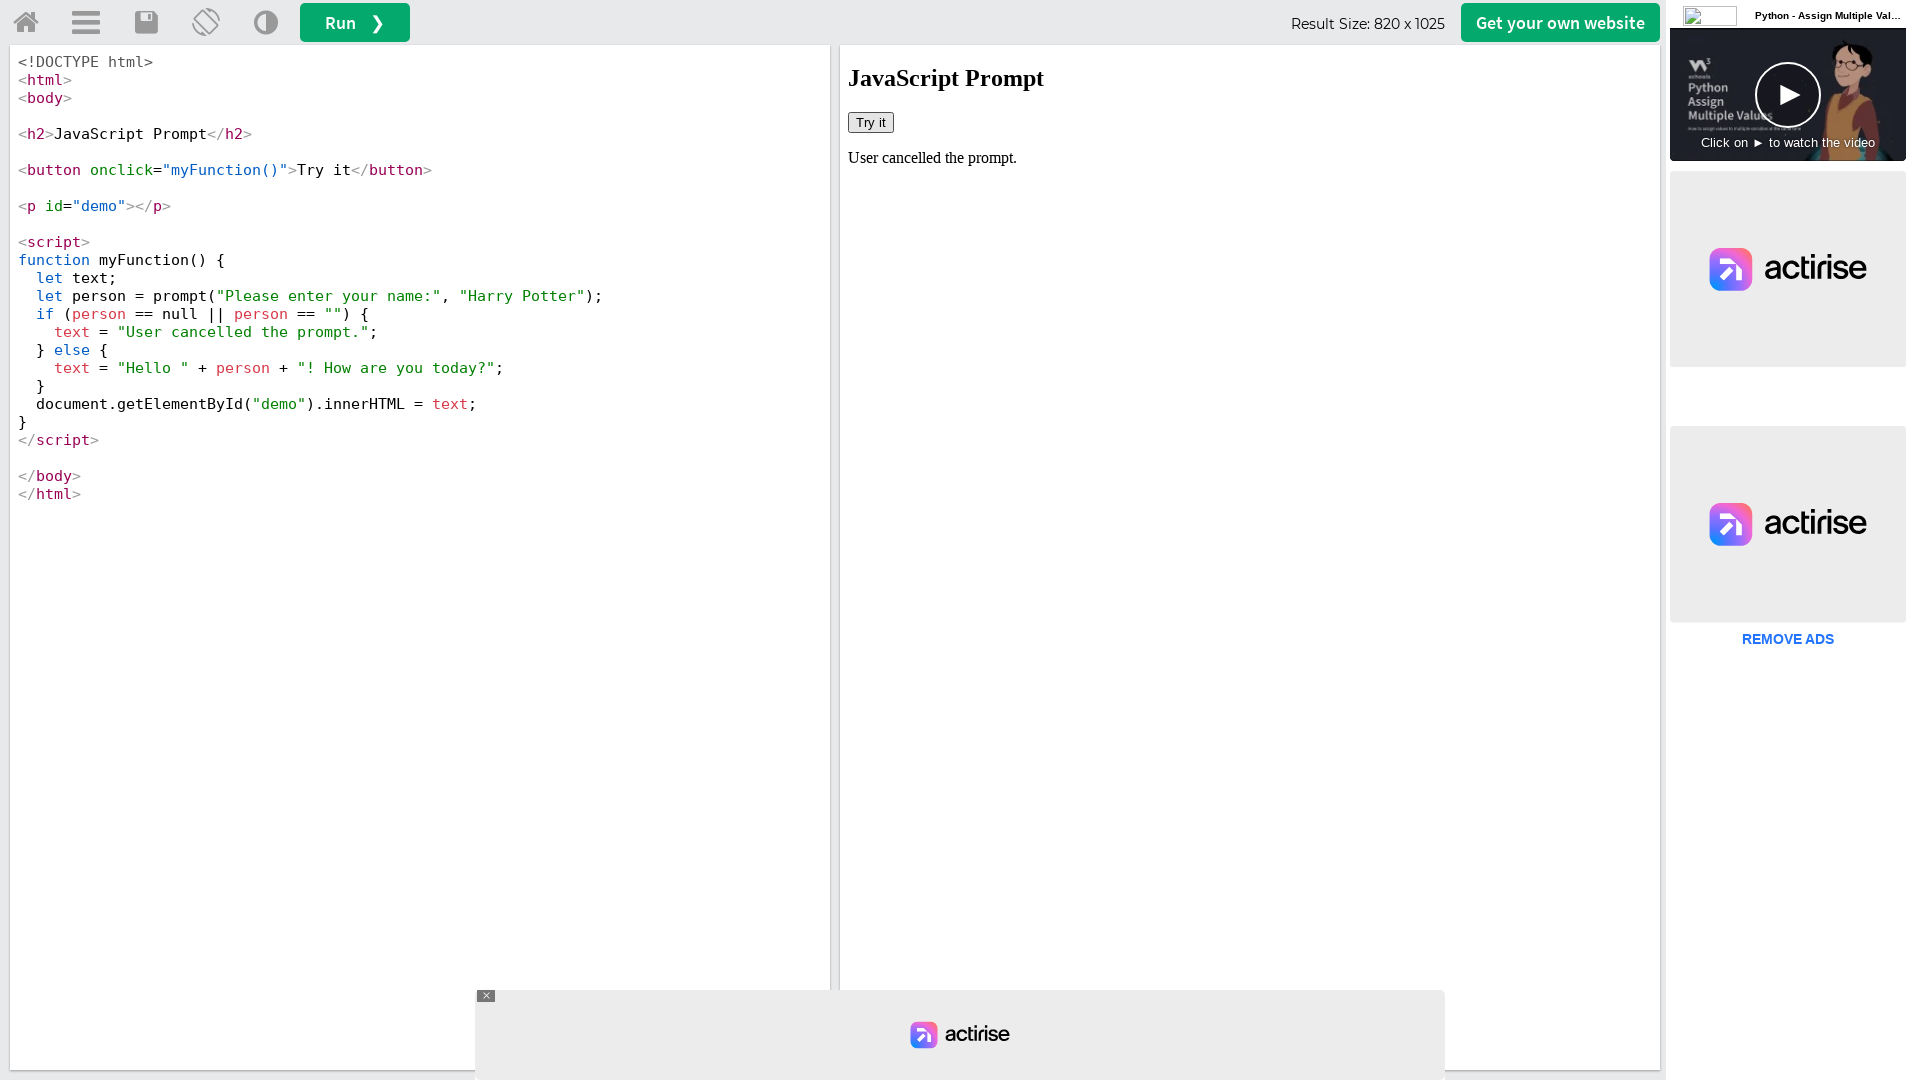

Set up one-time dialog handler to accept next alert
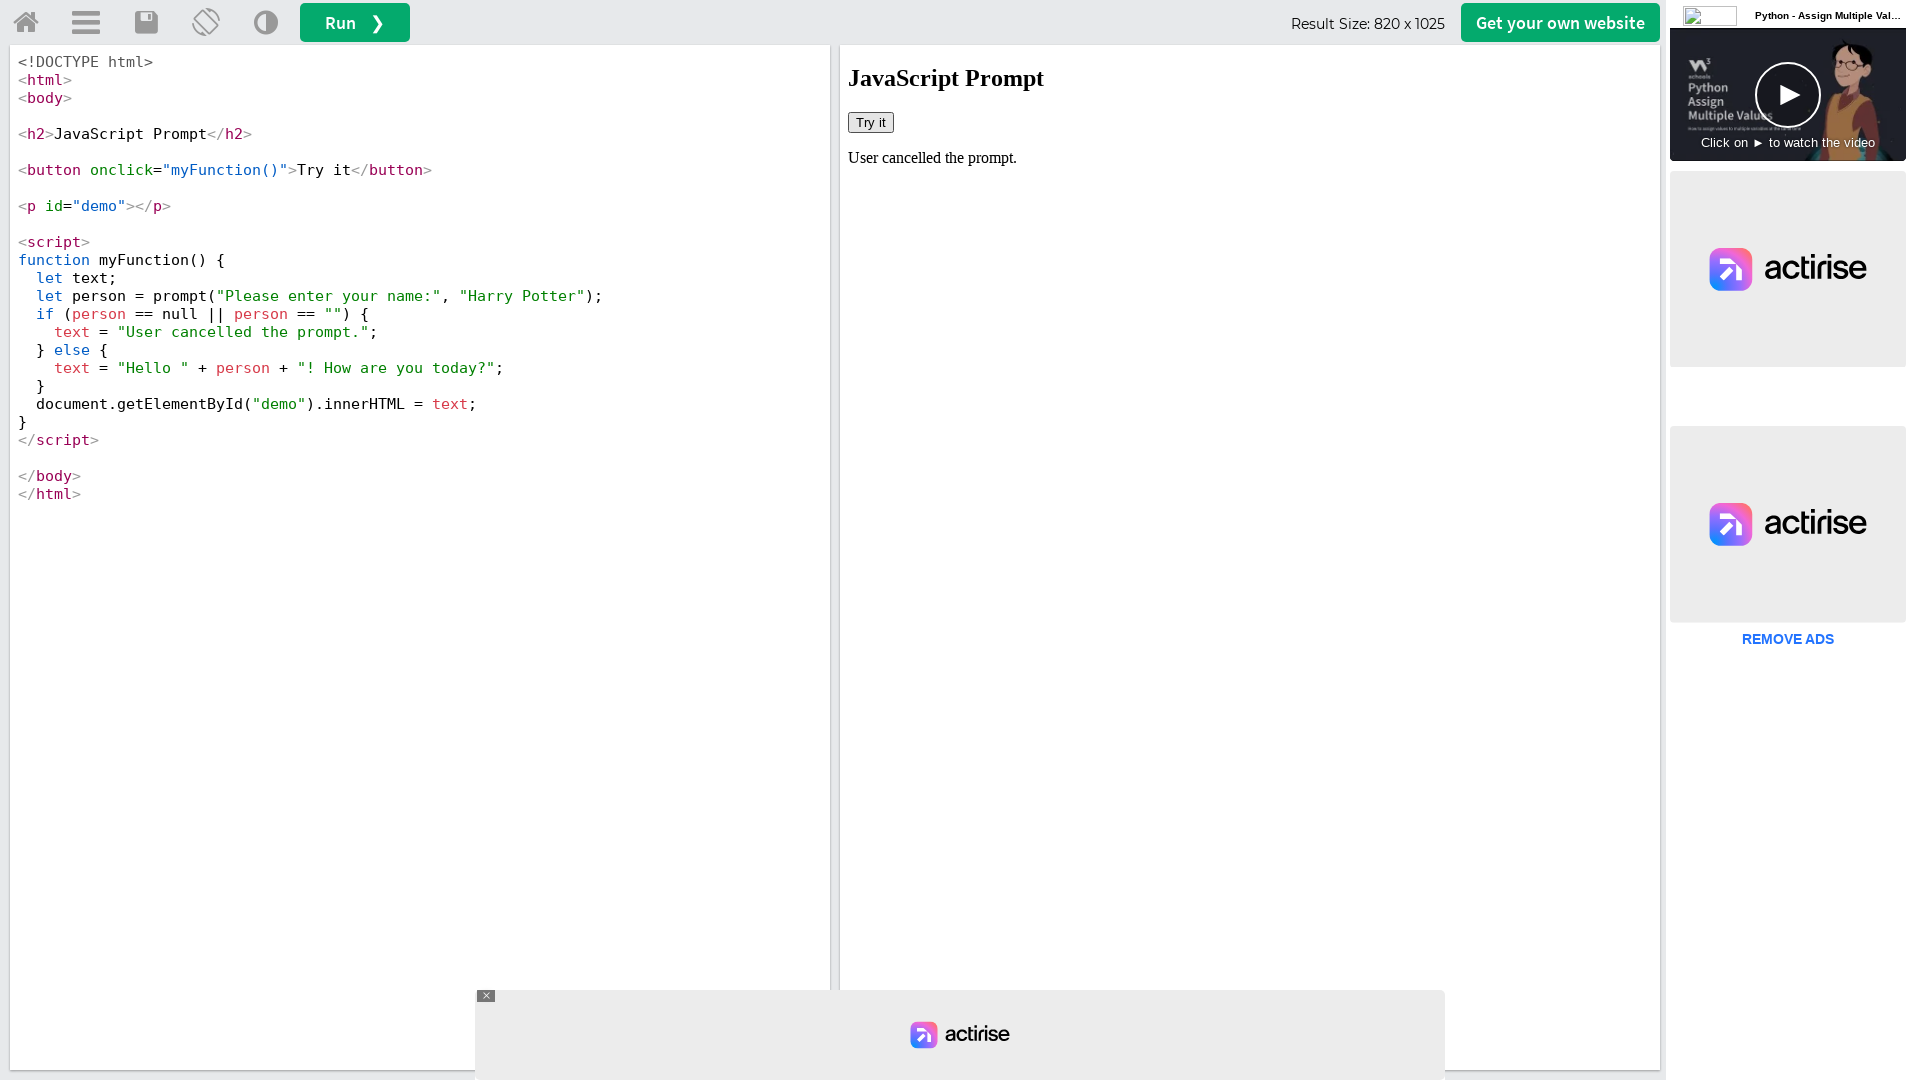

Clicked the 'Try it' button again to trigger prompt at (871, 122) on #iframeResult >> internal:control=enter-frame >> xpath=//button[text()='Try it']
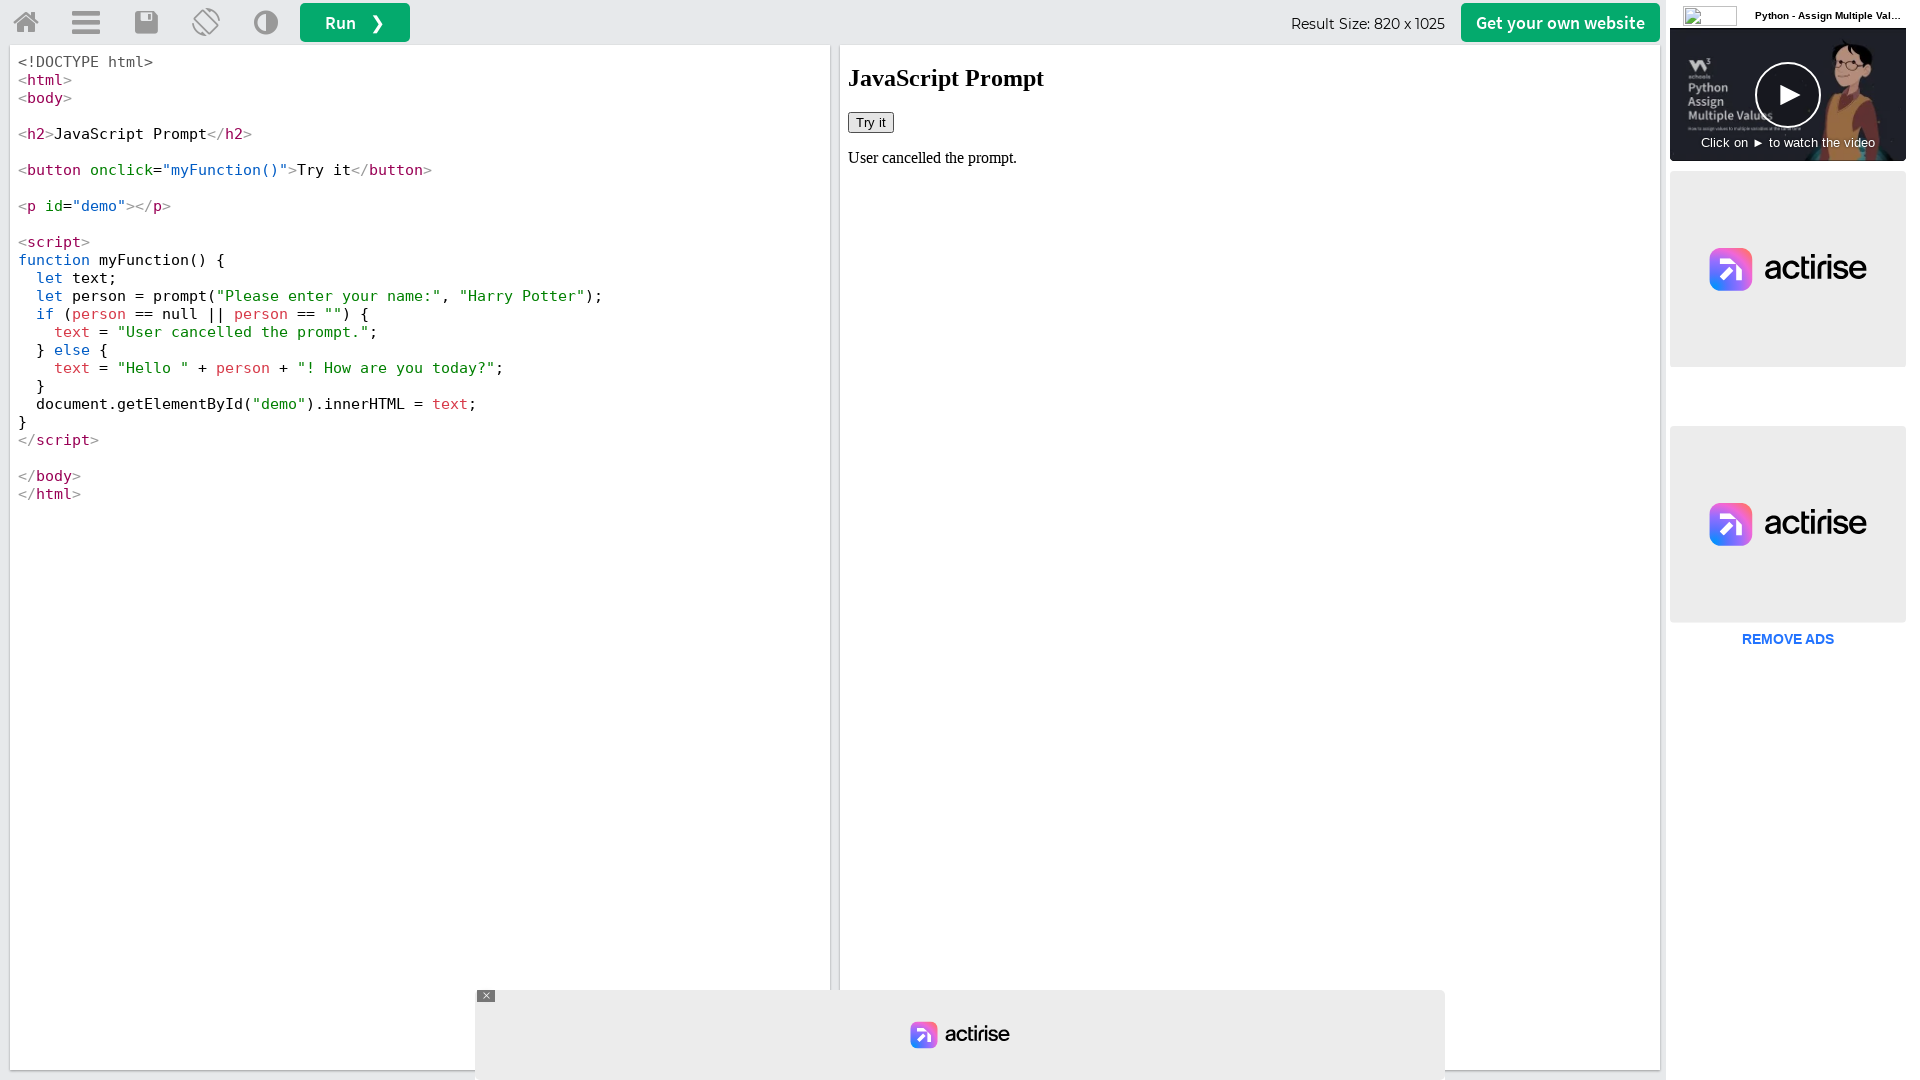

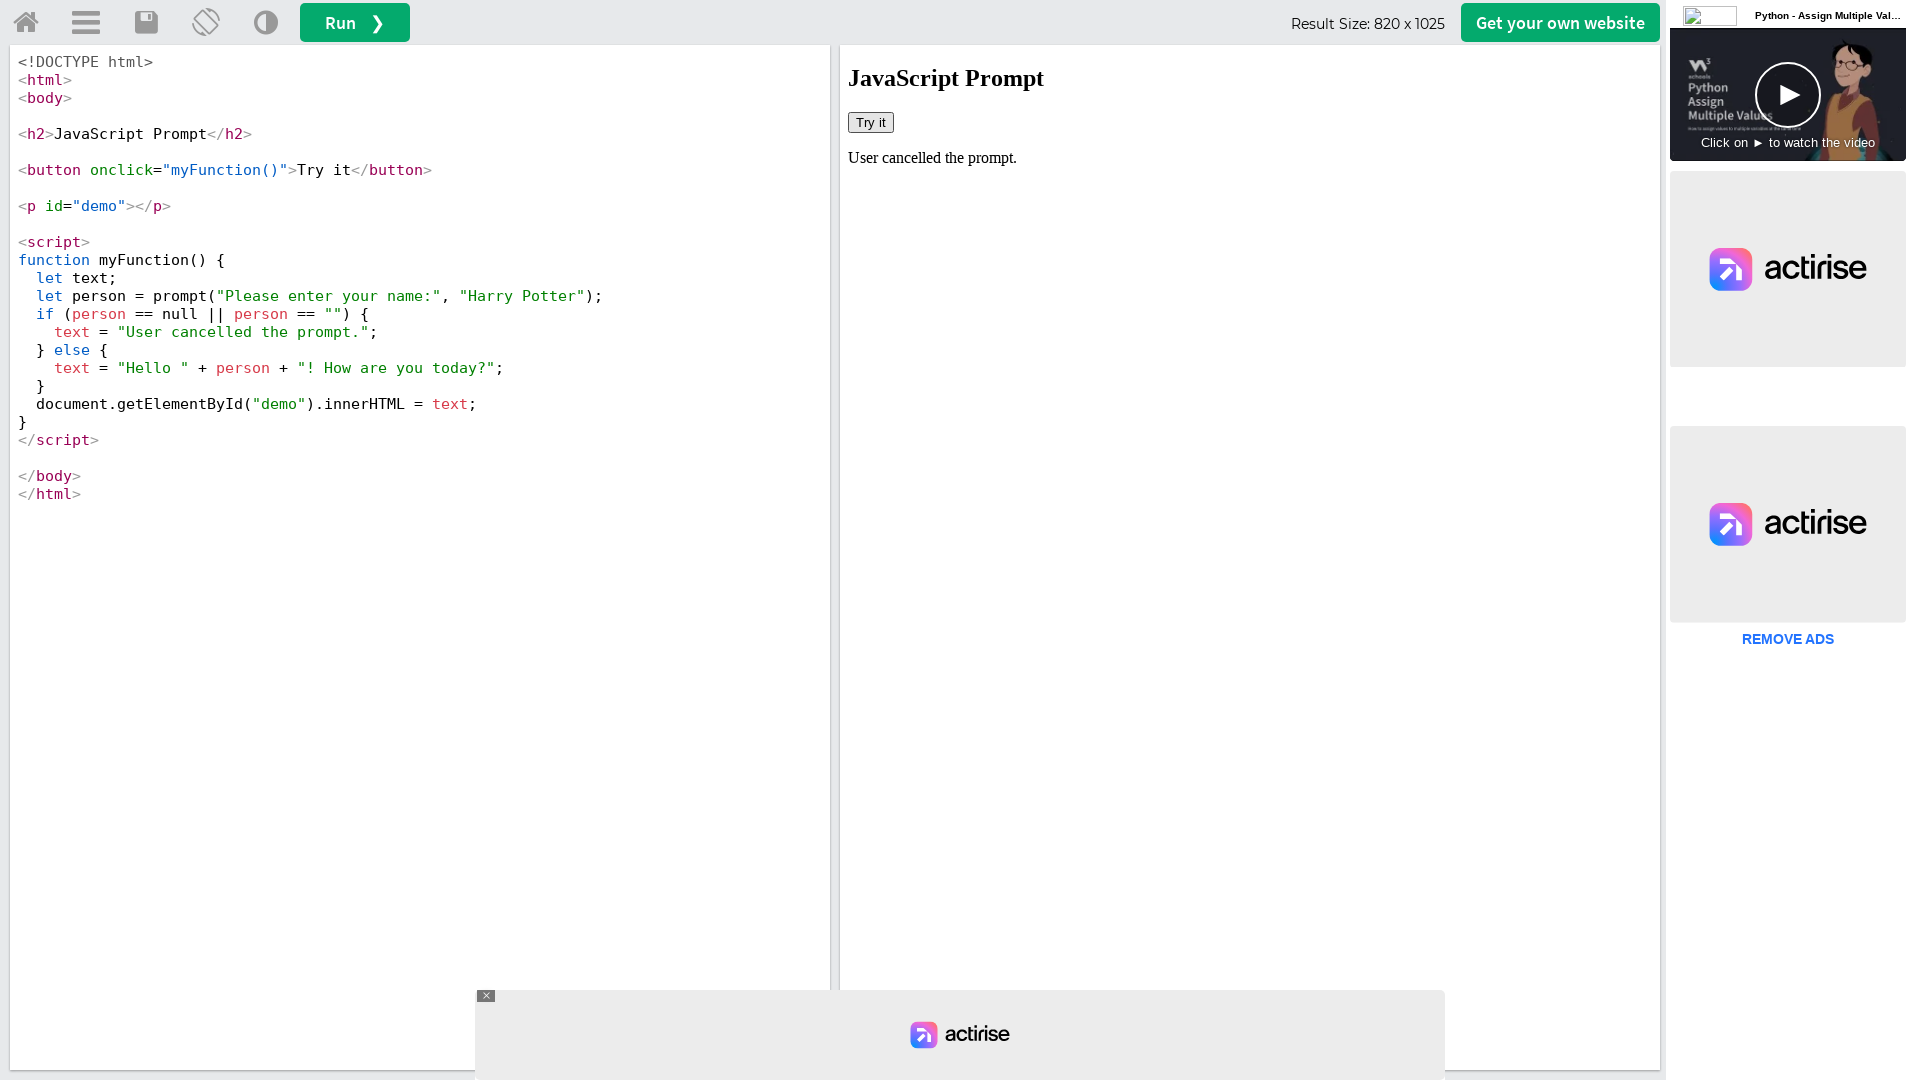